Tests search functionality on Stepik.org by entering "Java" in search field and clicking search button

Starting URL: https://stepik.org/catalog

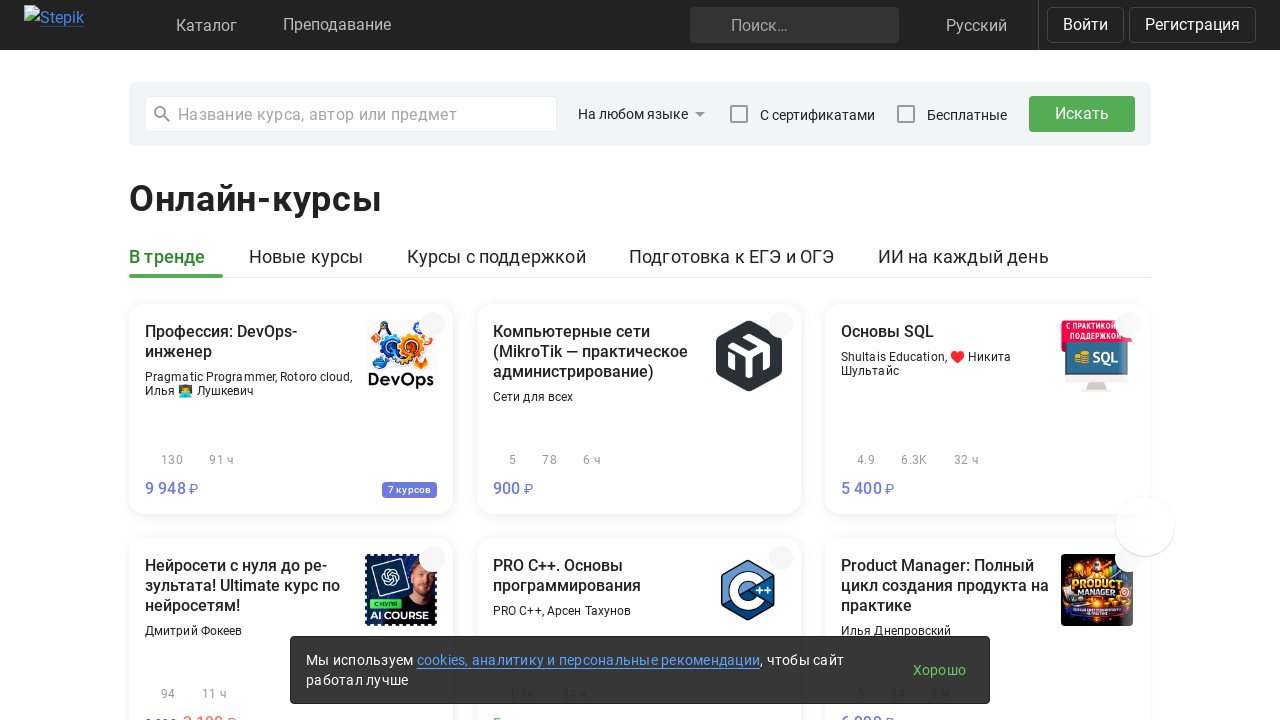

Filled search field with 'Java' on input.search-form__input
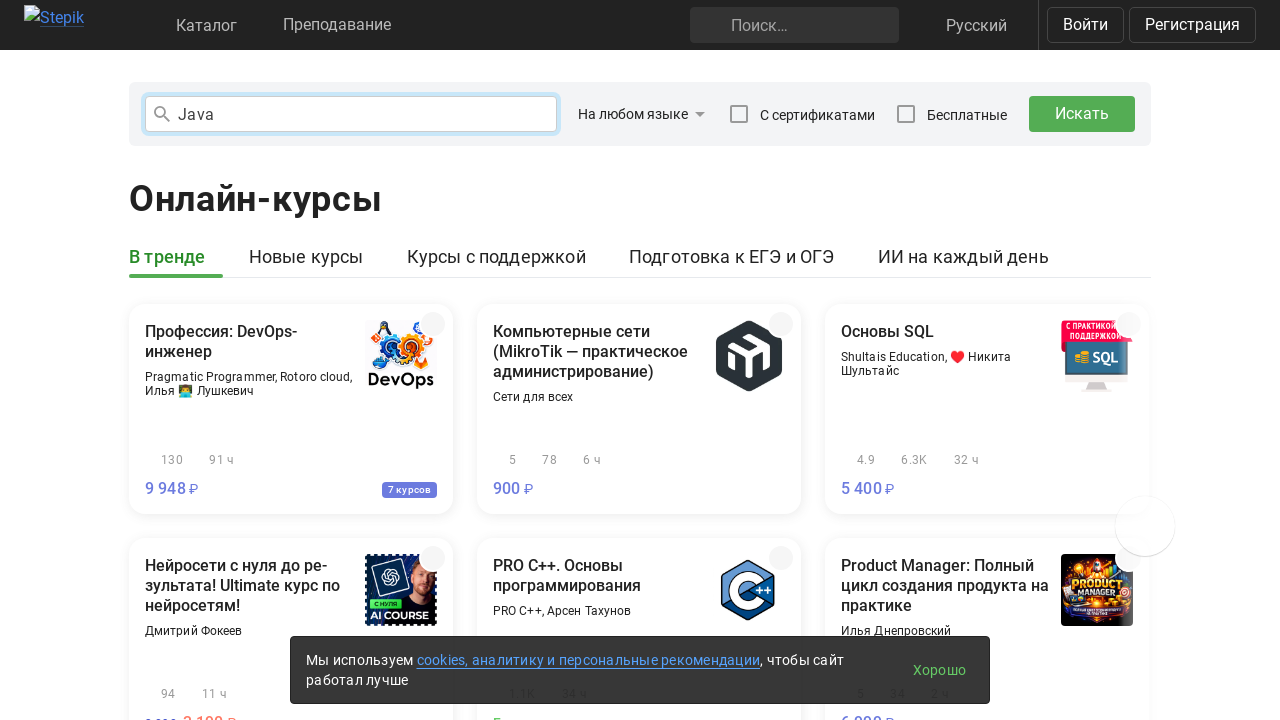

Clicked search button to execute search at (1082, 114) on button.button_with-loader.search-form__submit
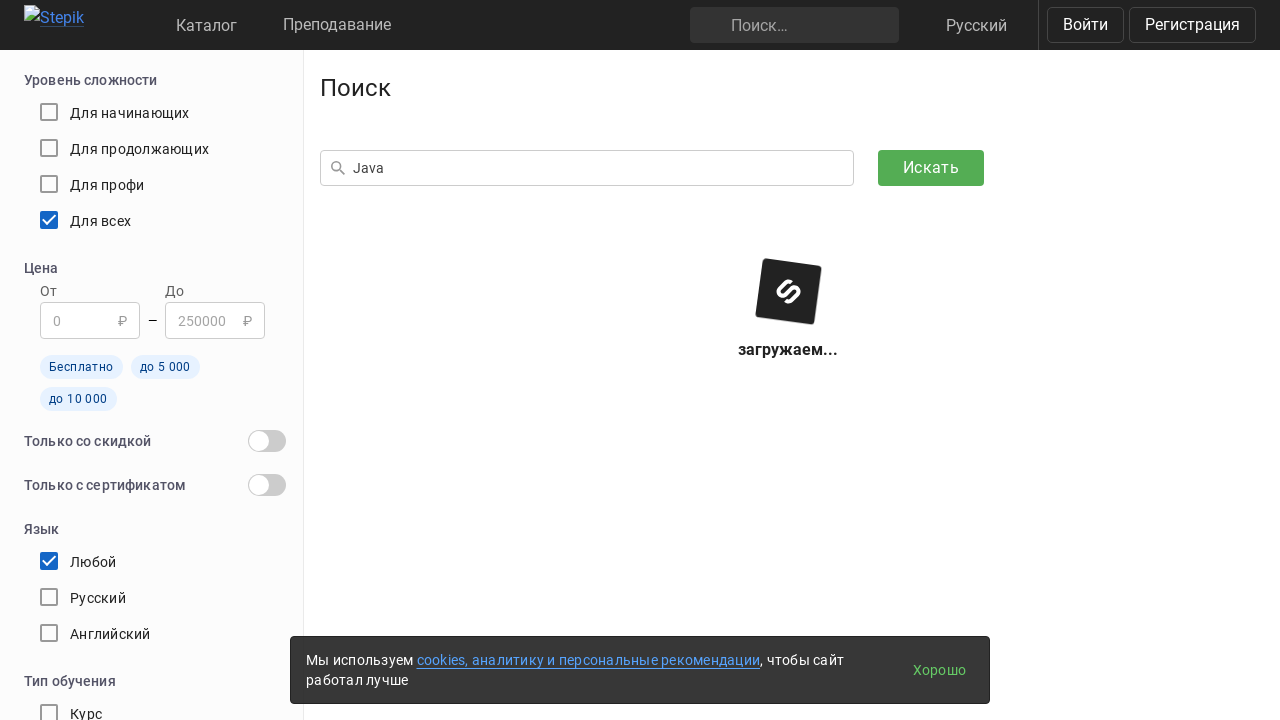

Search results page loaded and network idle
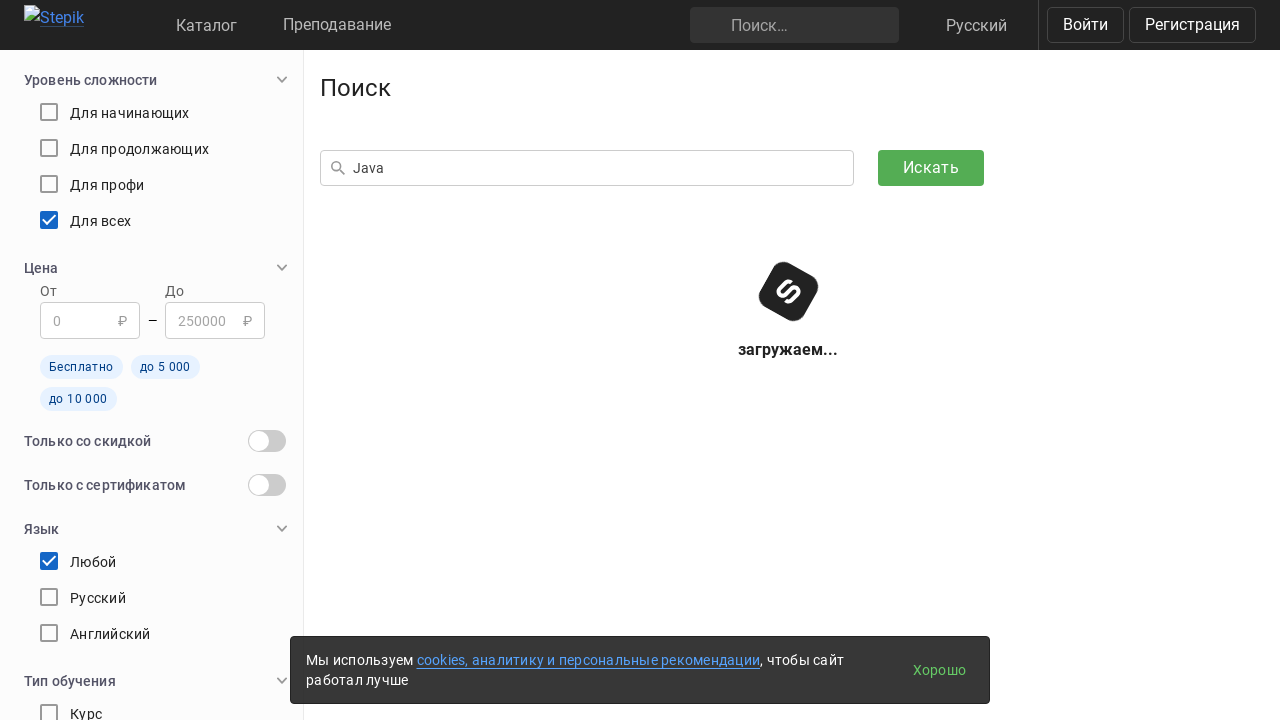

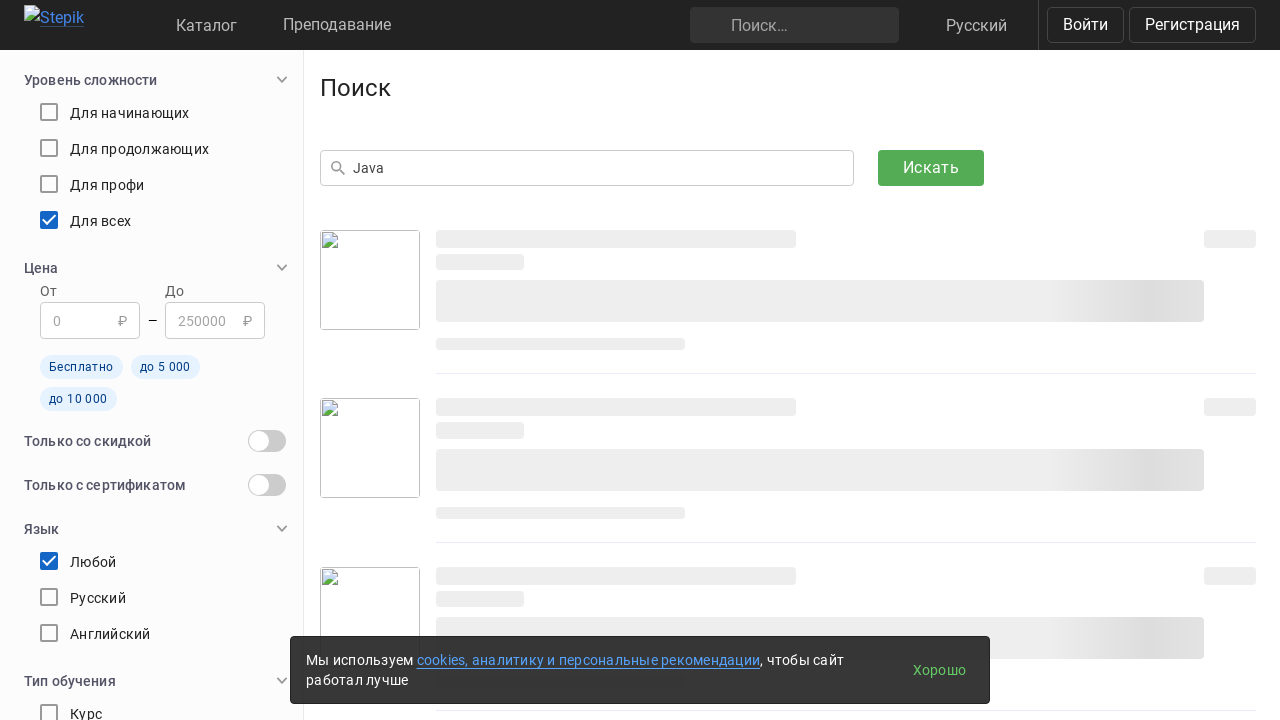